Tests drag and drop functionality within an iframe on jQuery UI demo page, then navigates to another menu item

Starting URL: https://jqueryui.com/droppable/

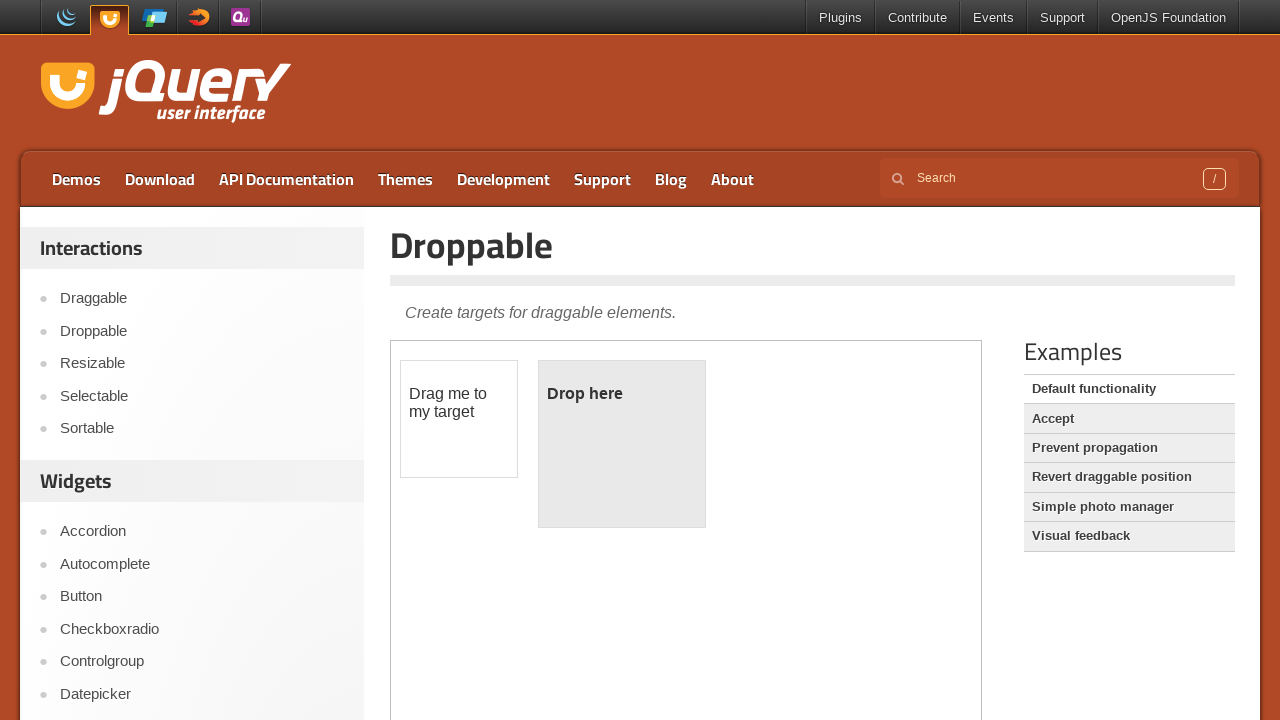

Located iframe.demo-frame containing drag and drop demo
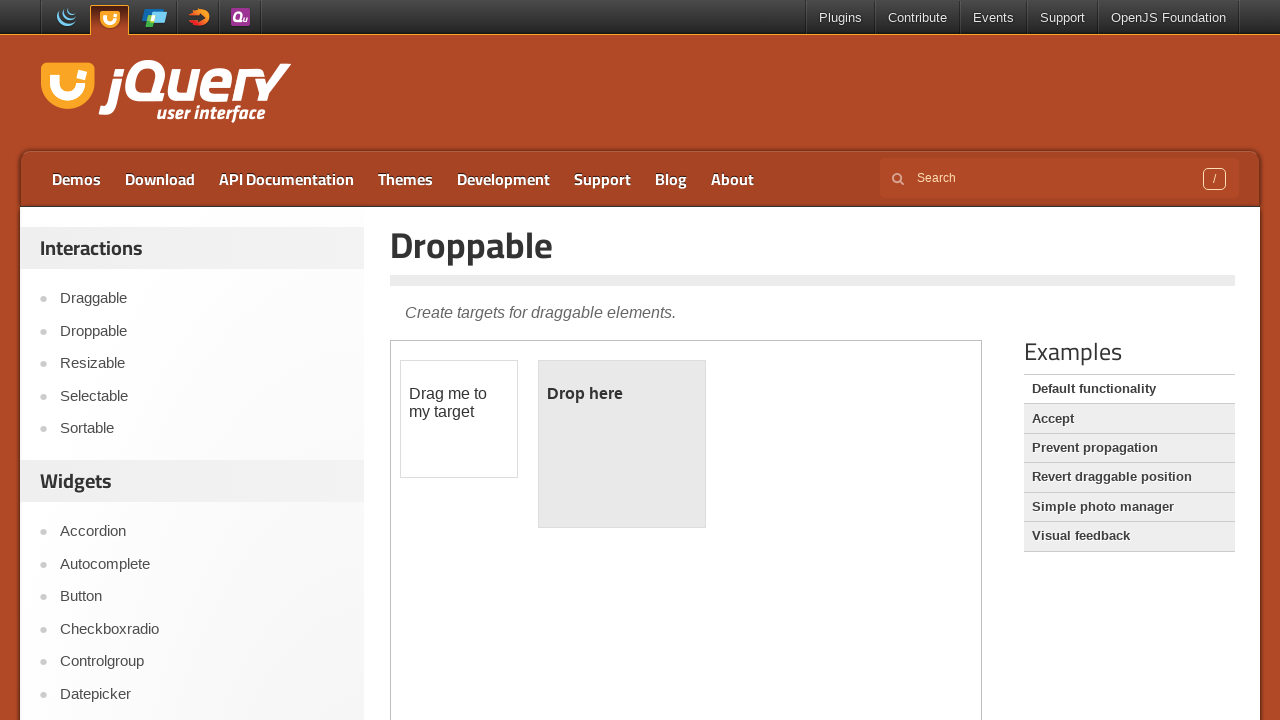

Located draggable element with id 'draggable' within iframe
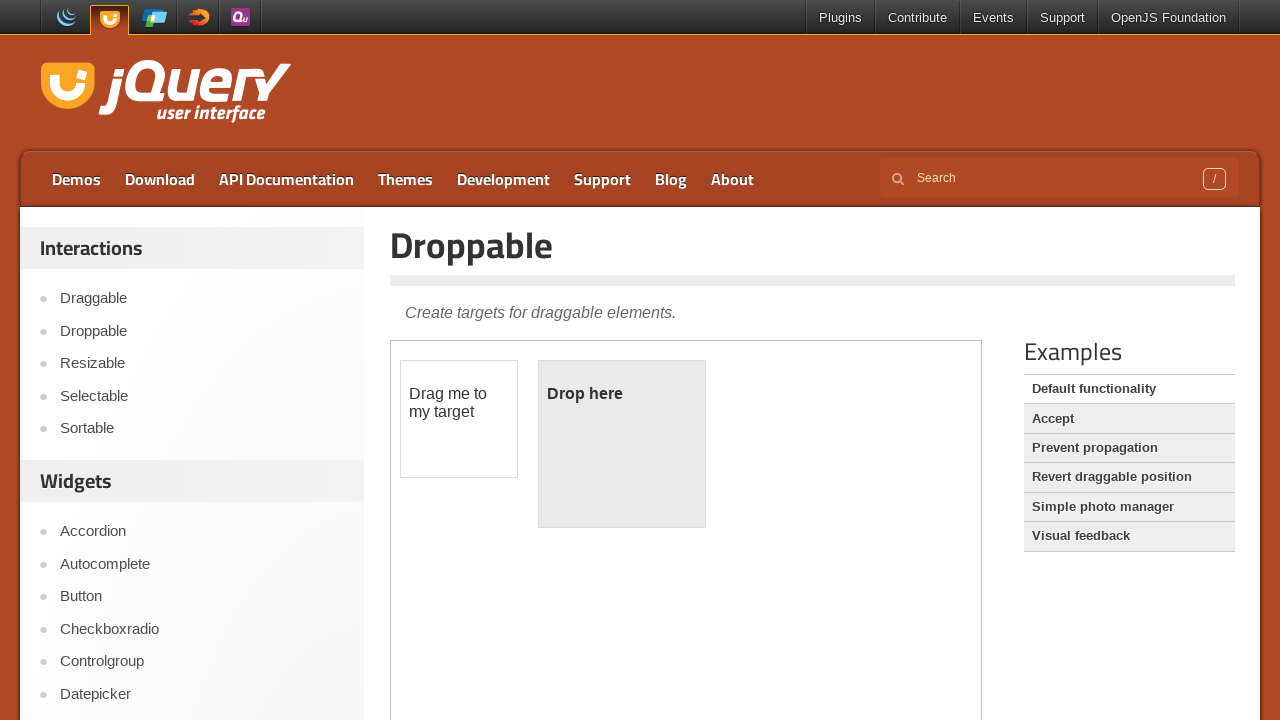

Located droppable element with id 'droppable' within iframe
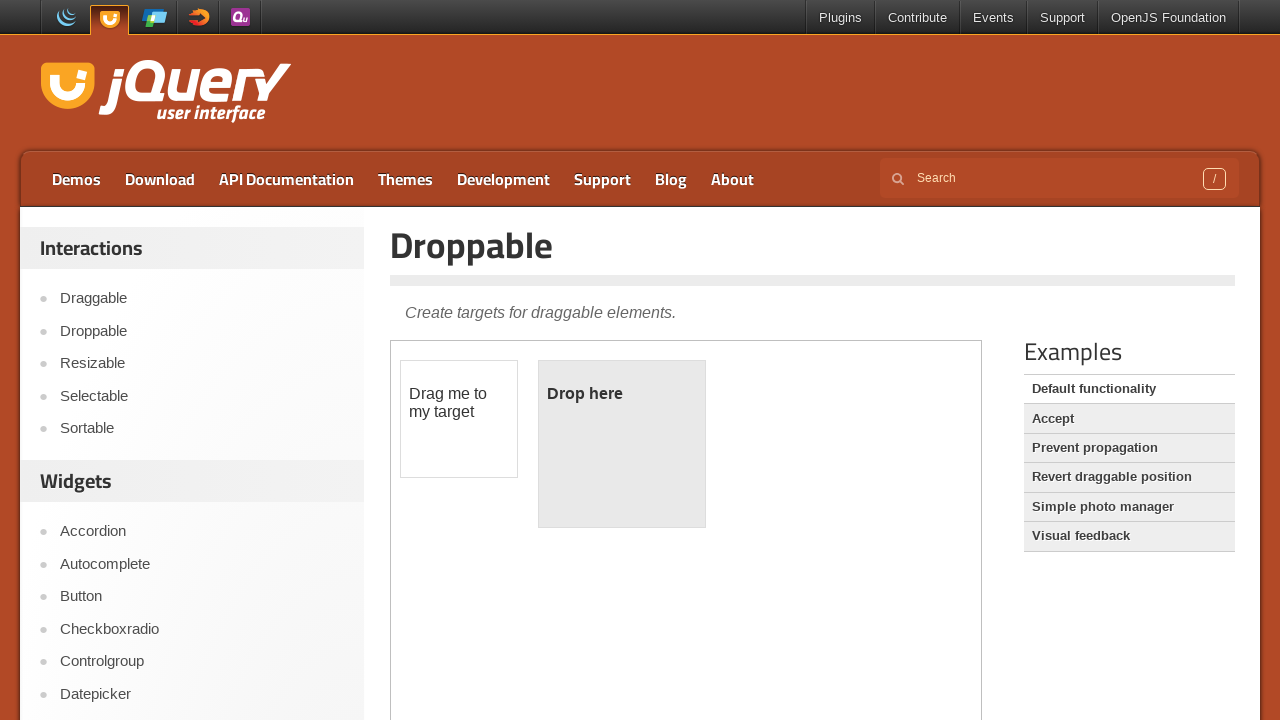

Dragged draggable element onto droppable element at (622, 444)
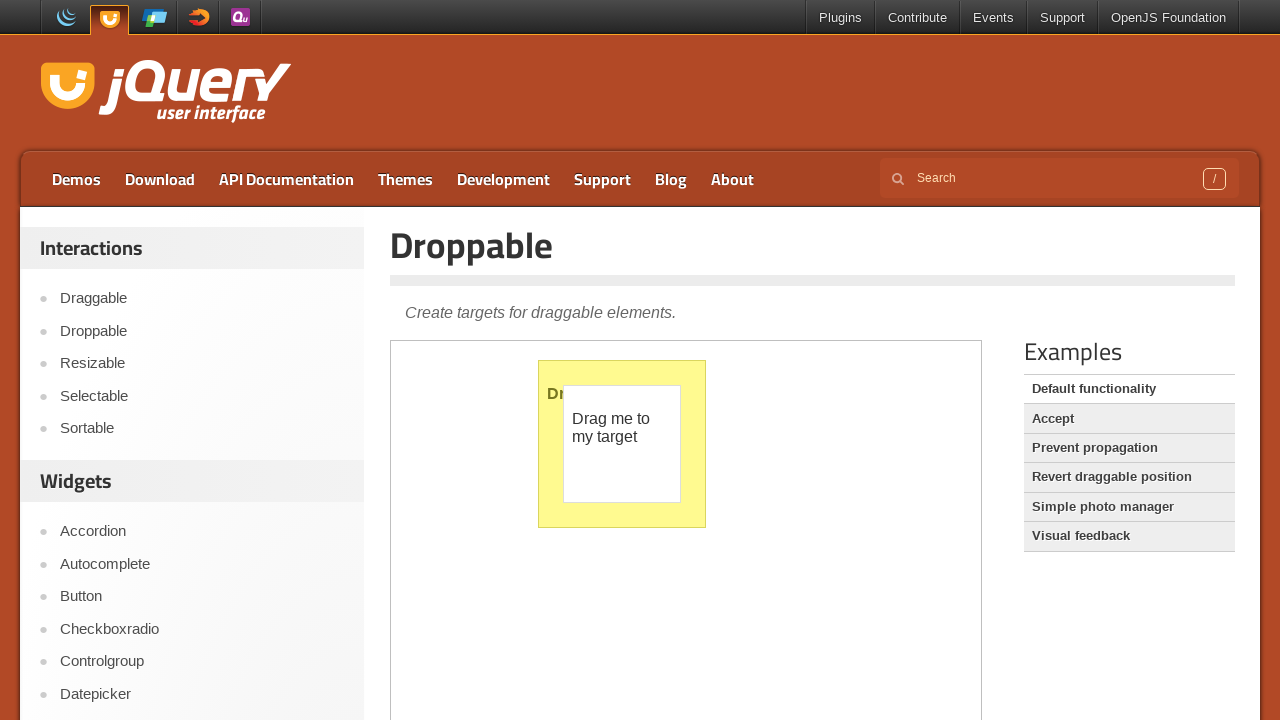

Clicked menu item at position 7 in top menu at (671, 179) on #menu-top > li:nth-child(7) > a
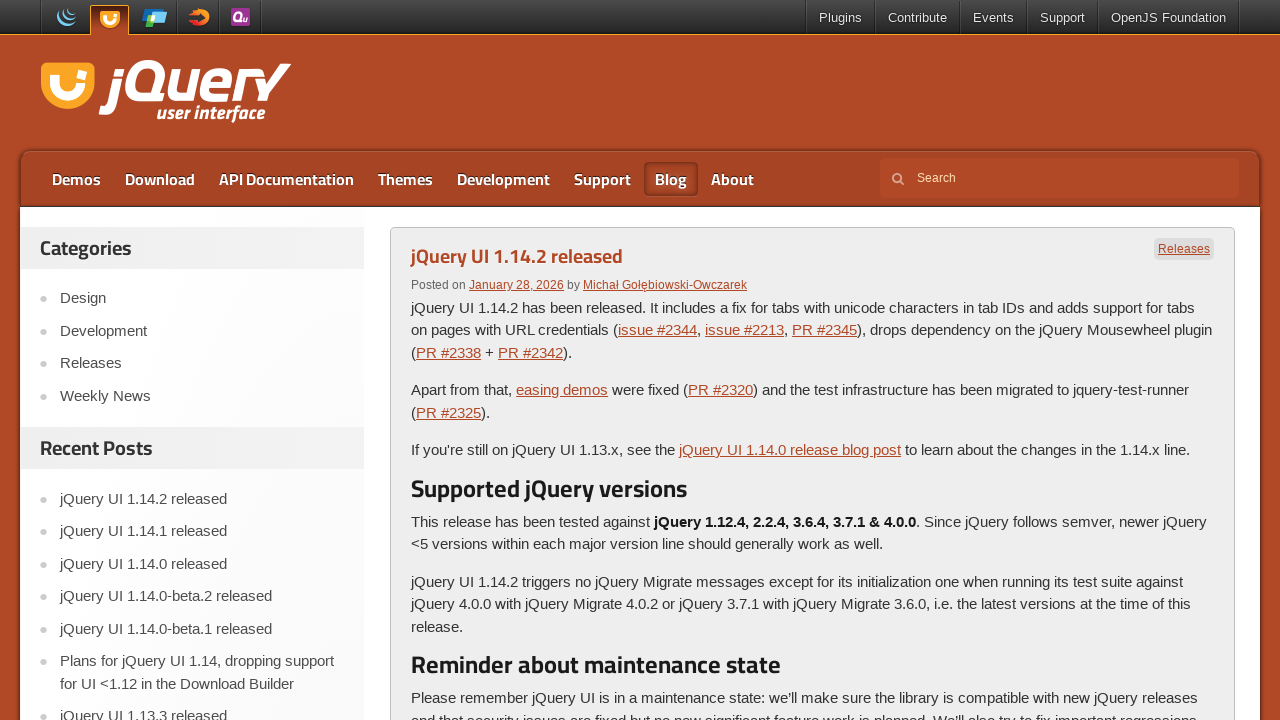

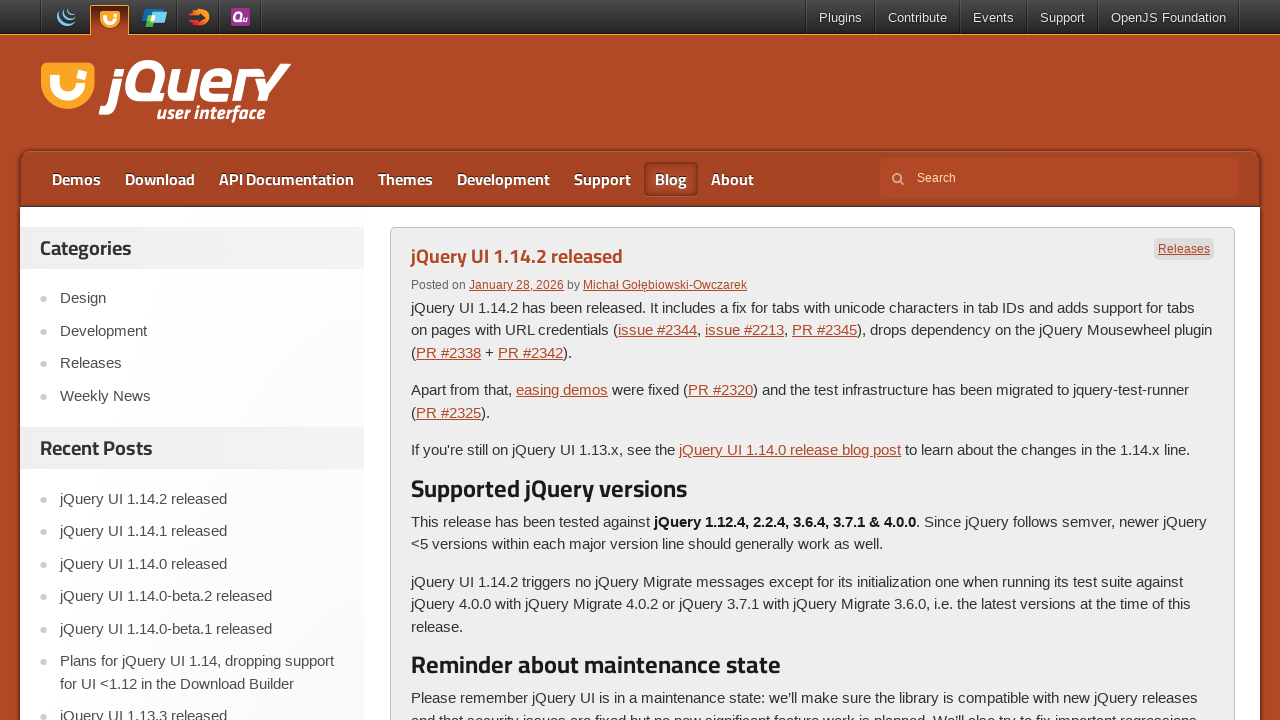